Tests screen scrolling functionality by scrolling to specific elements on the page and clicking a textbox element

Starting URL: https://rahulshettyacademy.com/AutomationPractice/

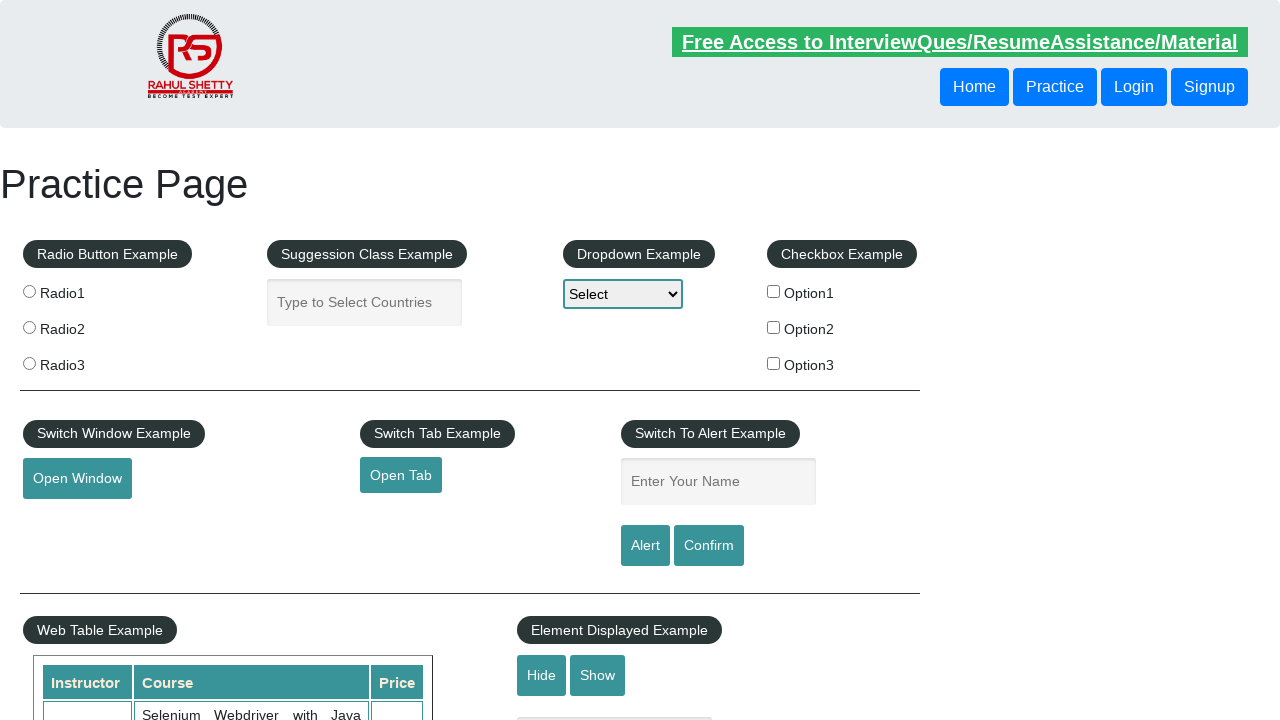

Scrolled to #show-textbox element using JavaScript with smooth behavior
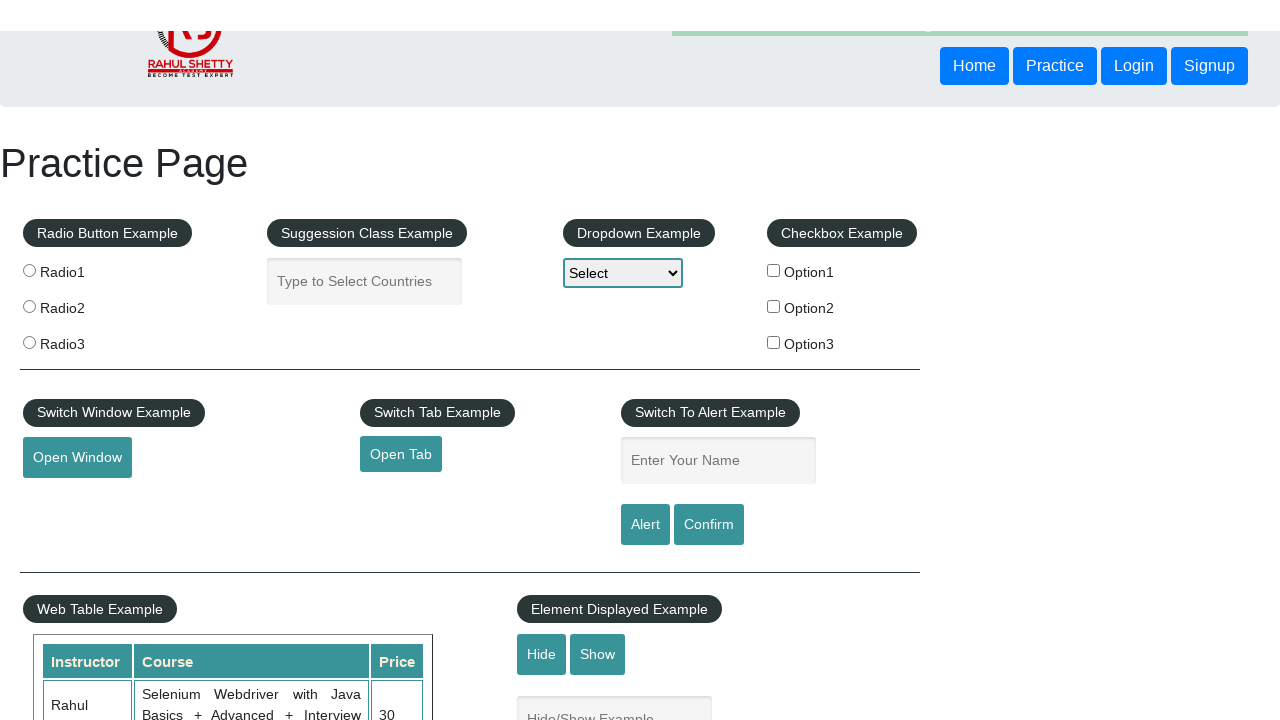

Located #hide-textbox element
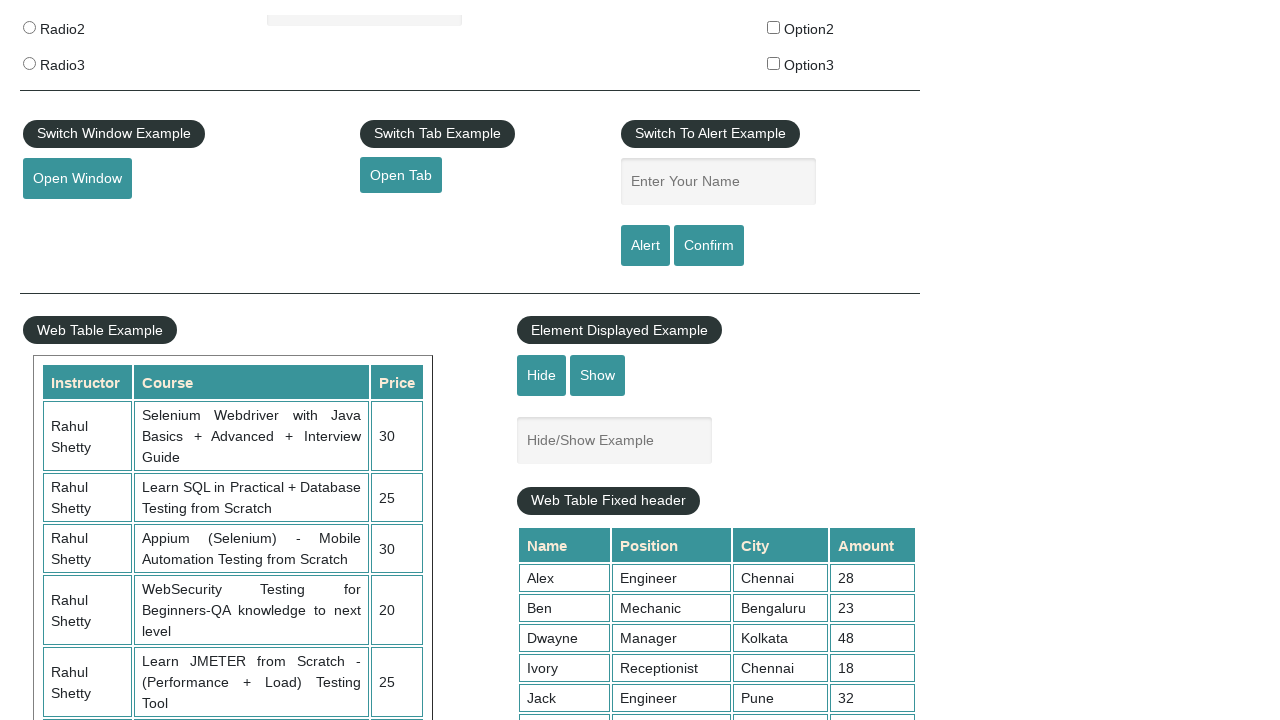

Scrolled #hide-textbox element into view if needed
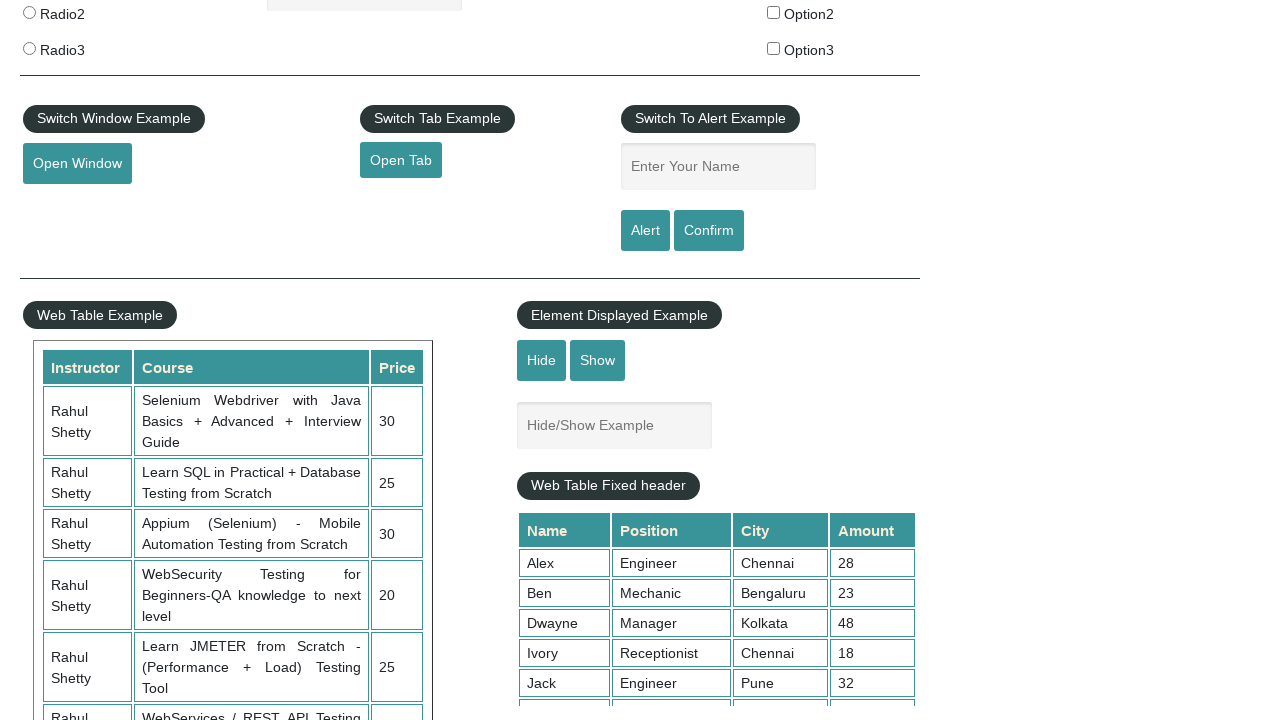

Clicked #hide-textbox element at (542, 360) on #hide-textbox
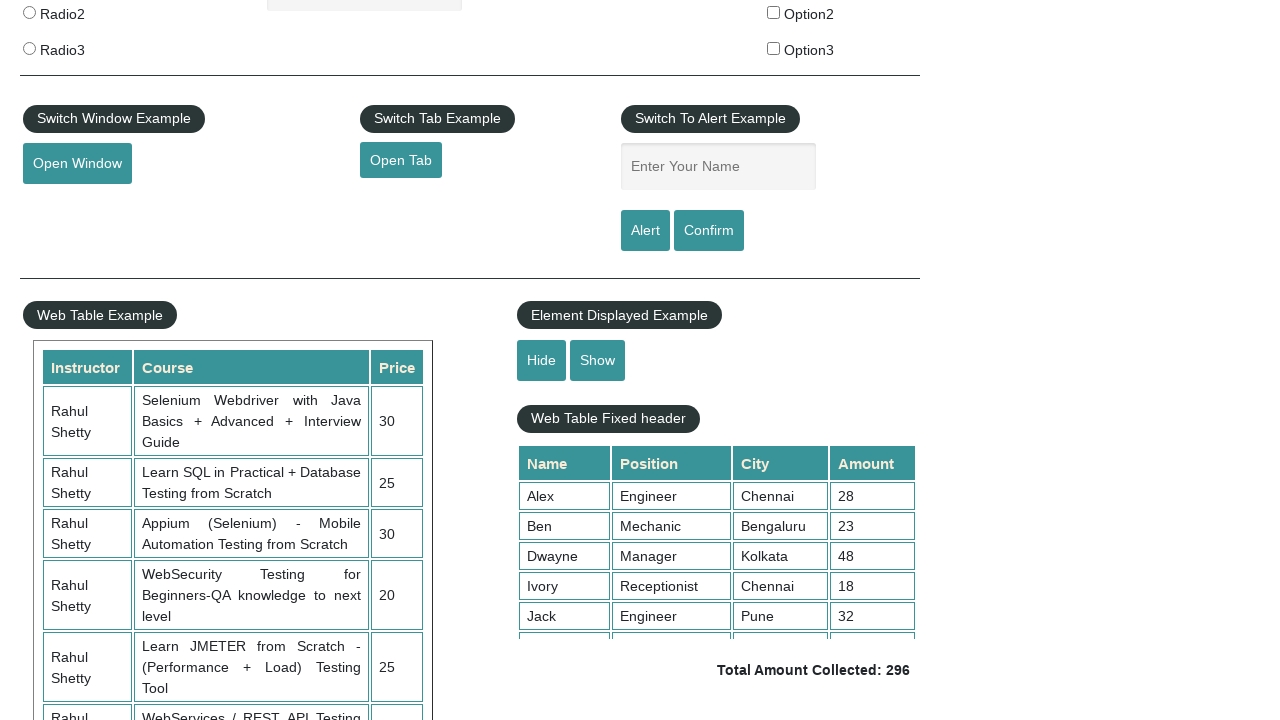

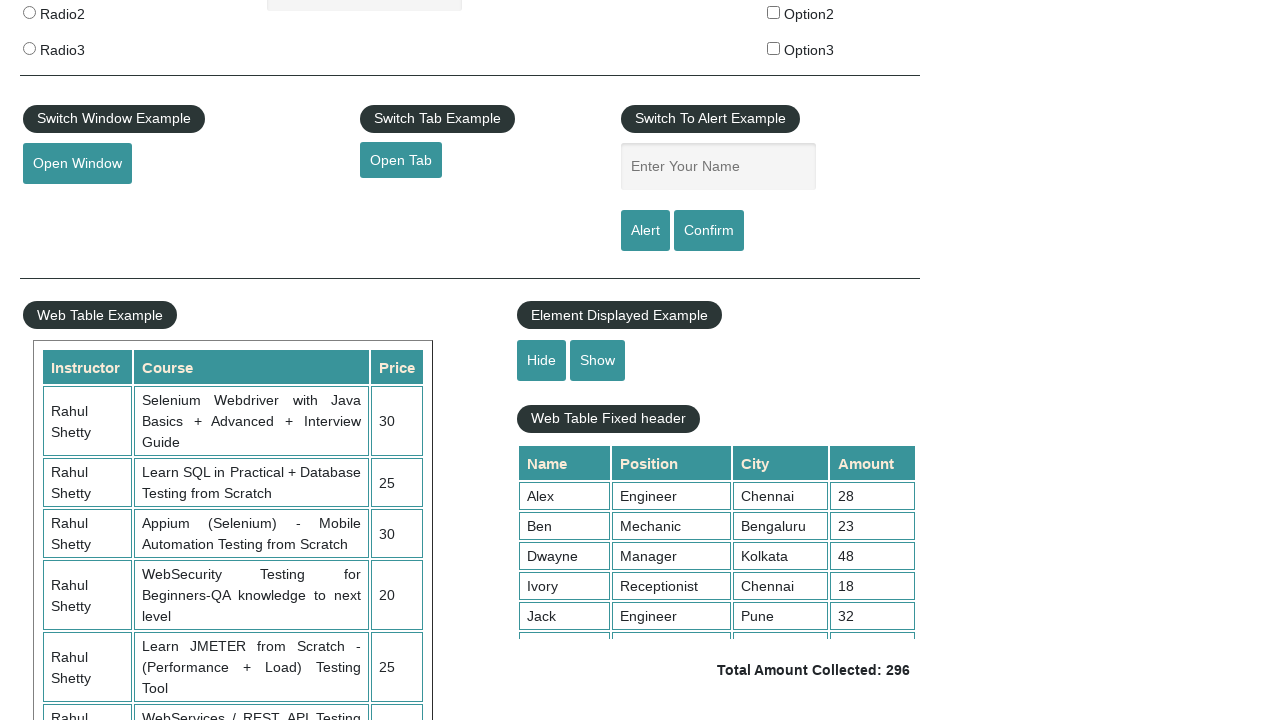